Tests the search autocomplete functionality by typing partial text, navigating suggestions with arrow keys, and selecting one

Starting URL: http://shop.nordstrom.com

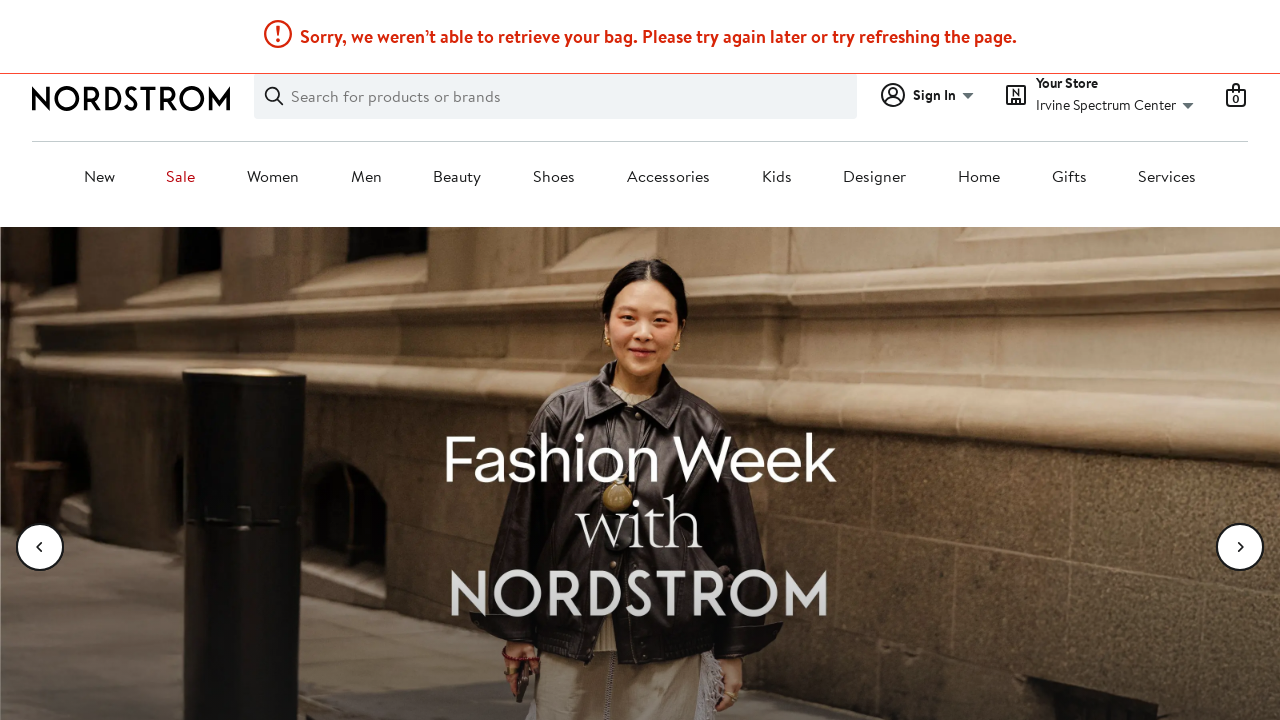

Filled search input with partial text 'jea' on #keyword-search-input
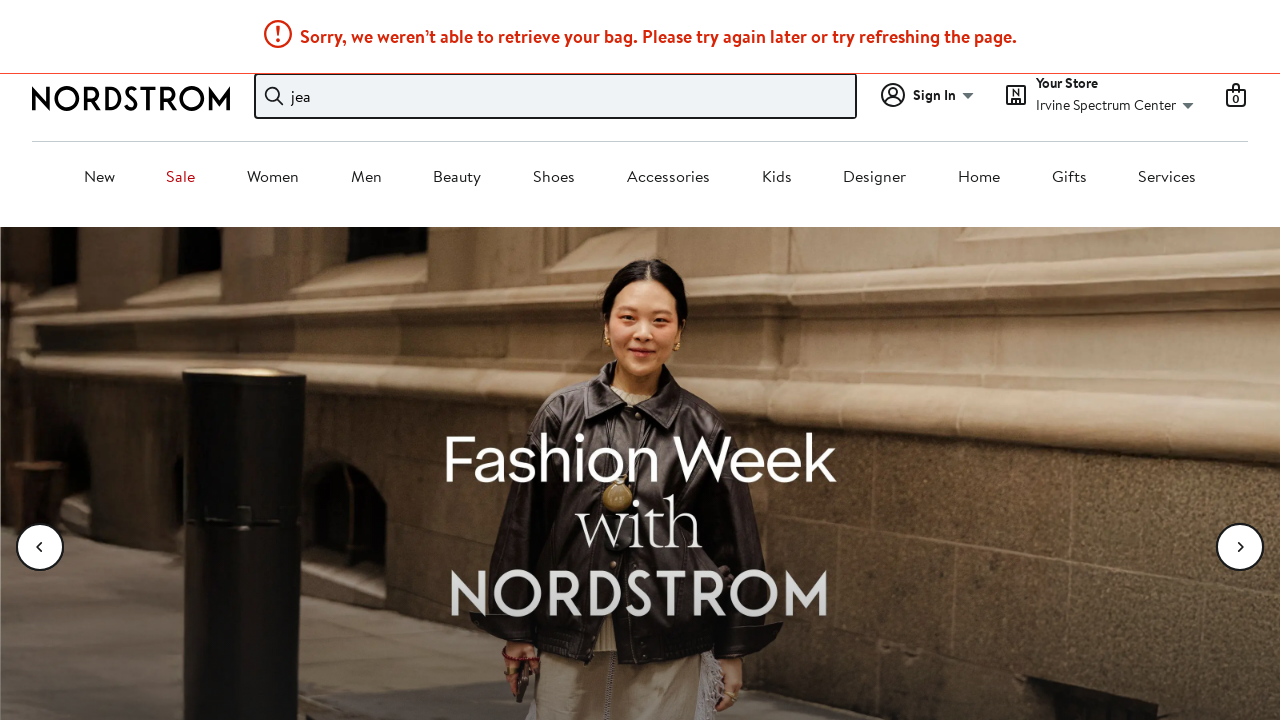

Clicked body to close any open dropdowns at (640, 360) on body
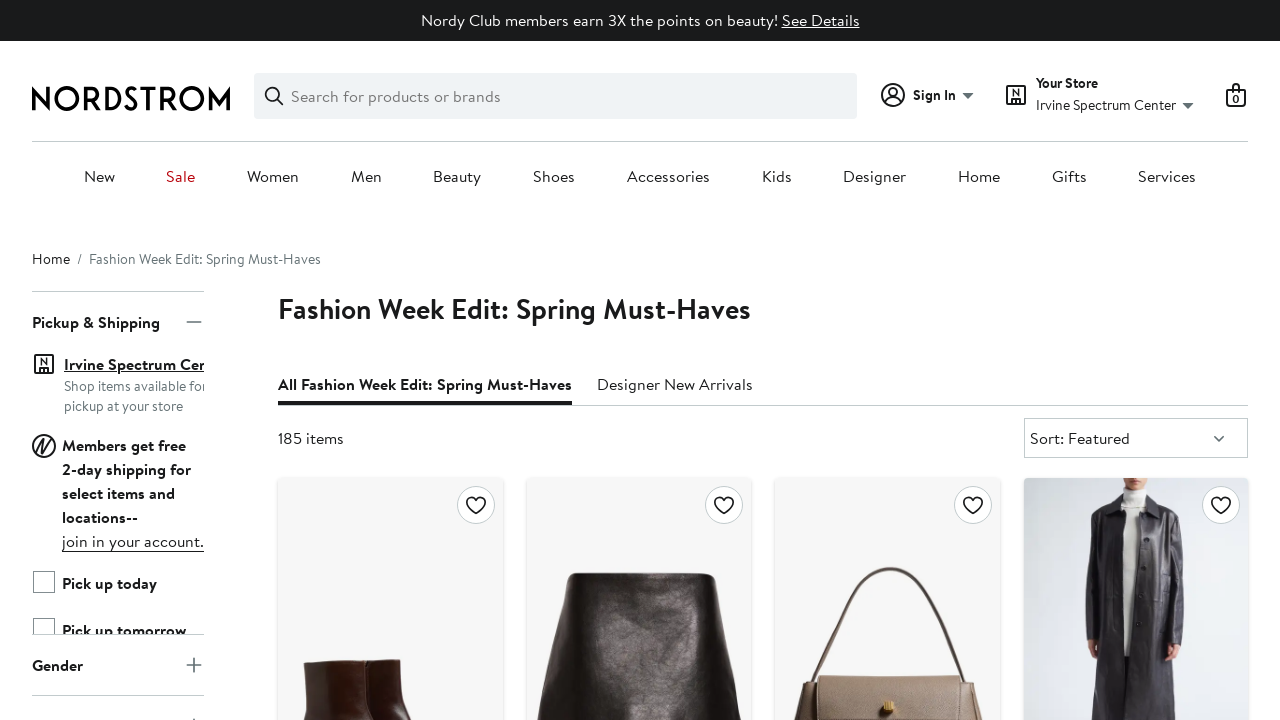

Clicked search input to trigger dropdown suggestions at (570, 96) on #keyword-search-input
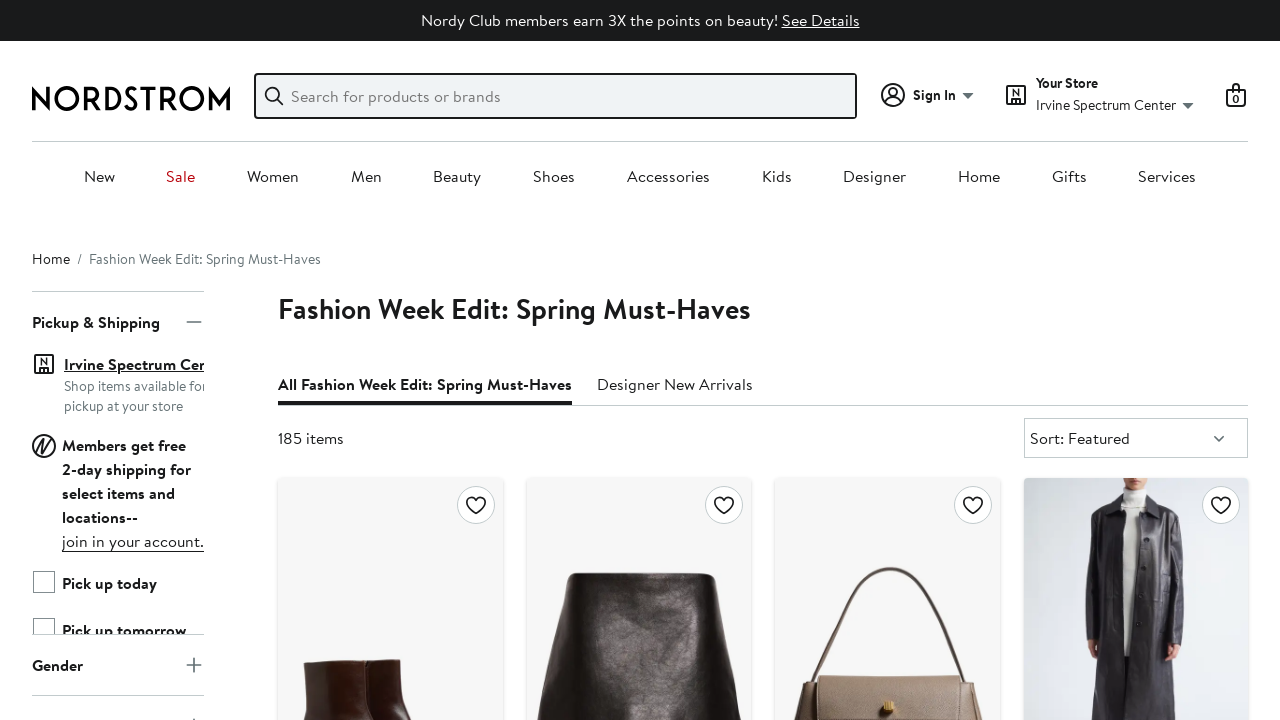

Pressed ArrowDown to navigate to first suggestion on #keyword-search-input
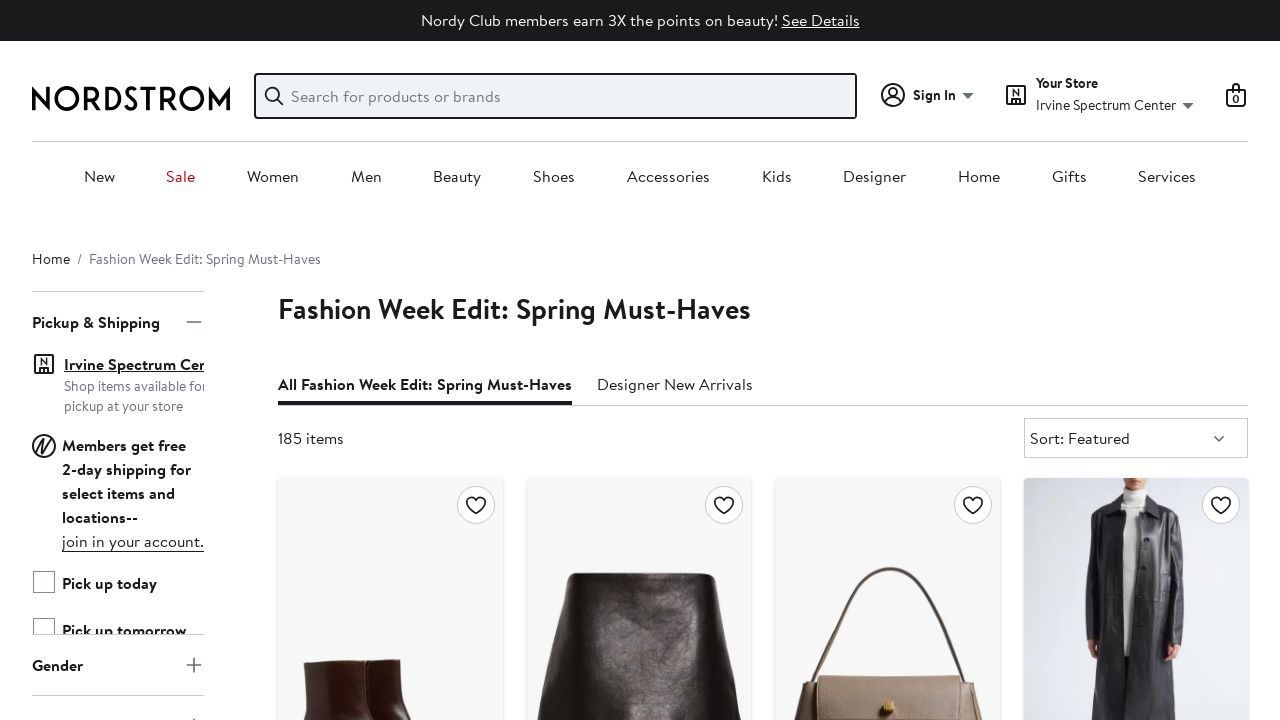

Pressed ArrowDown to navigate to second suggestion on #keyword-search-input
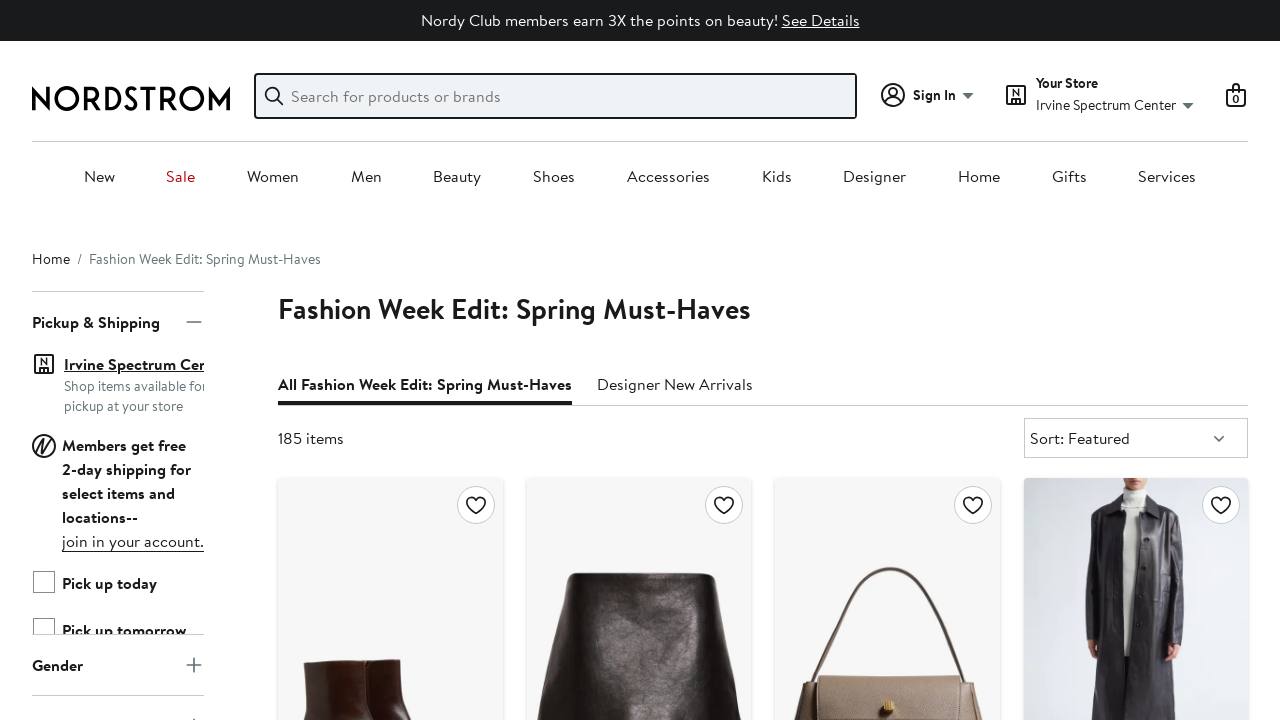

Pressed Enter to select the highlighted suggestion on #keyword-search-input
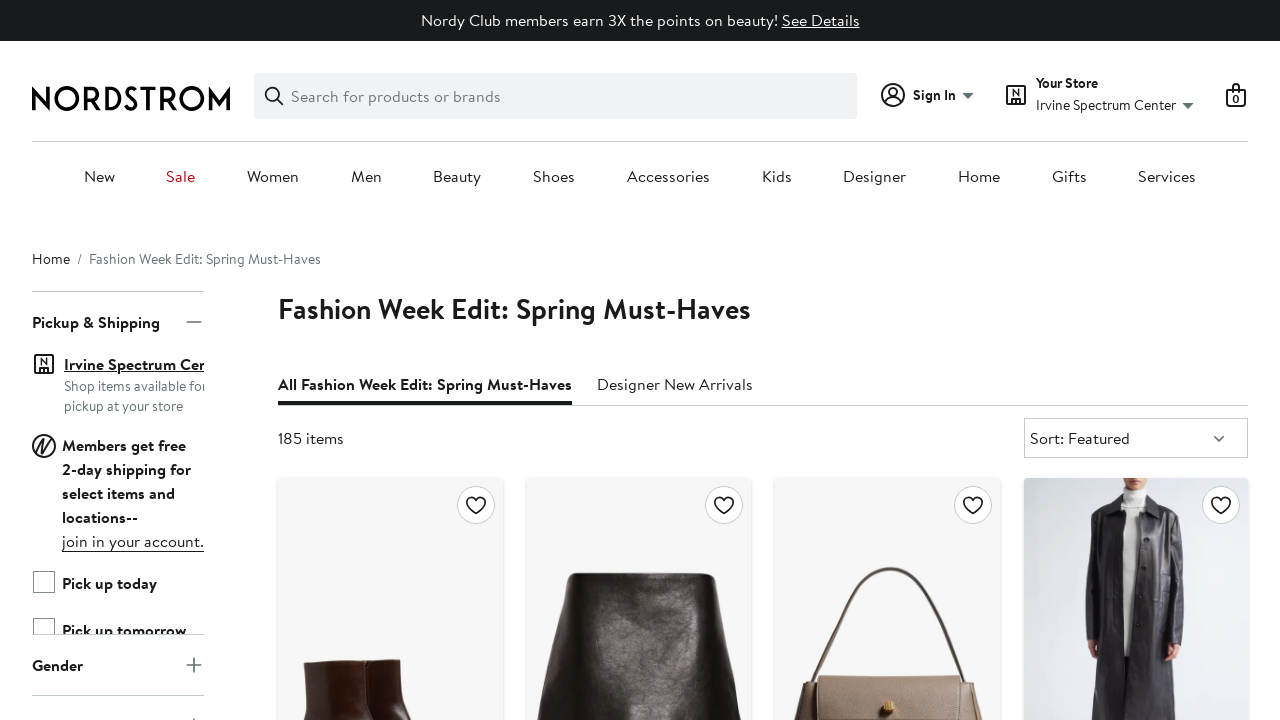

Waited for search results to load (networkidle)
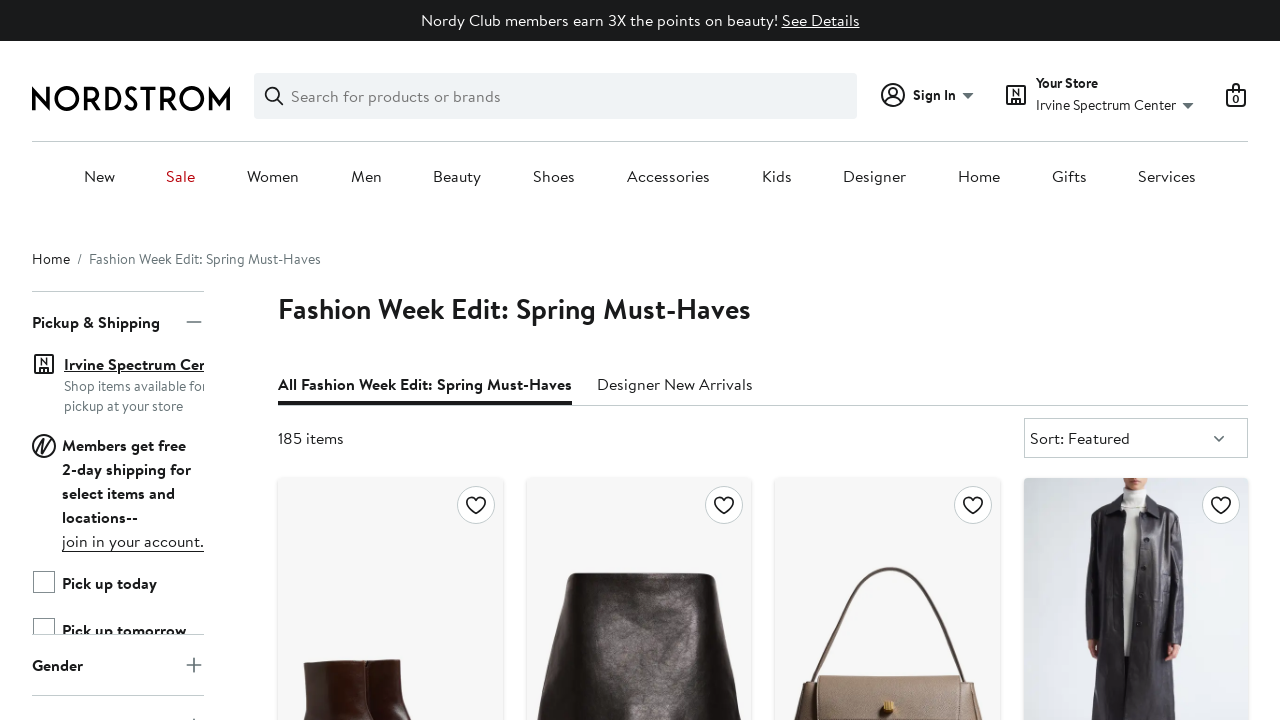

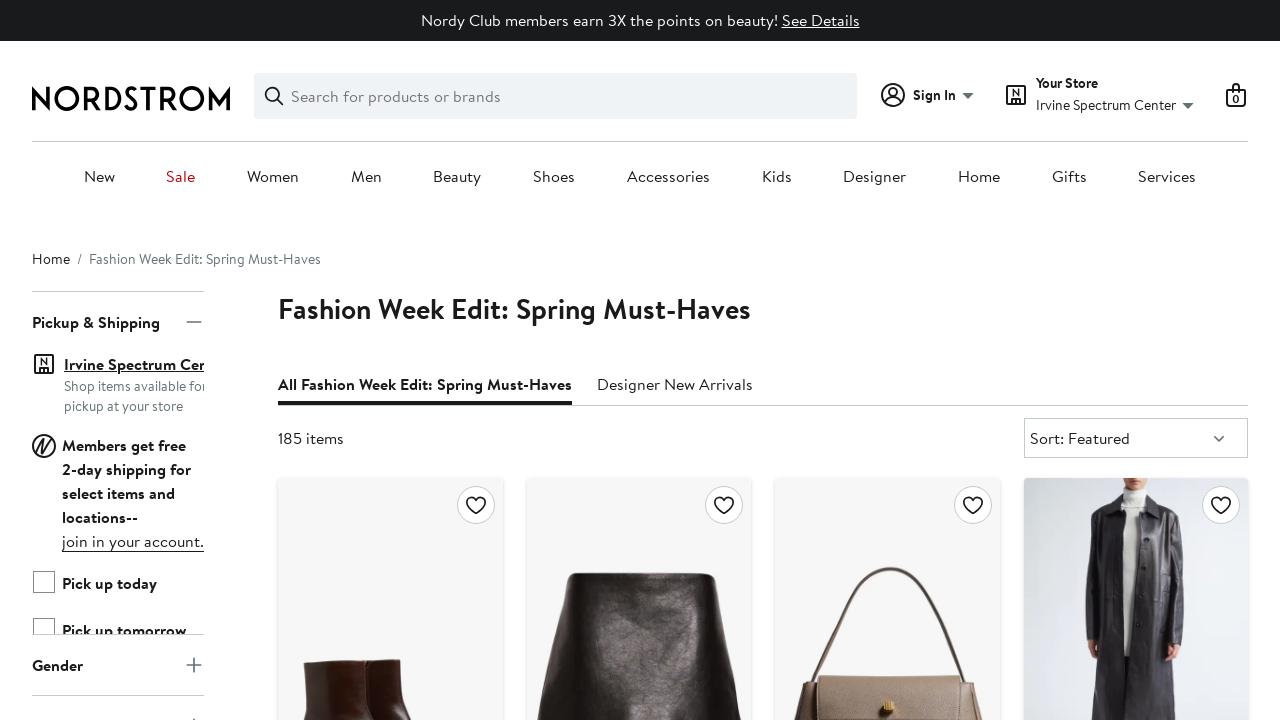